Tests dropdown selection by selecting an option by value

Starting URL: https://the-internet.herokuapp.com/dropdown

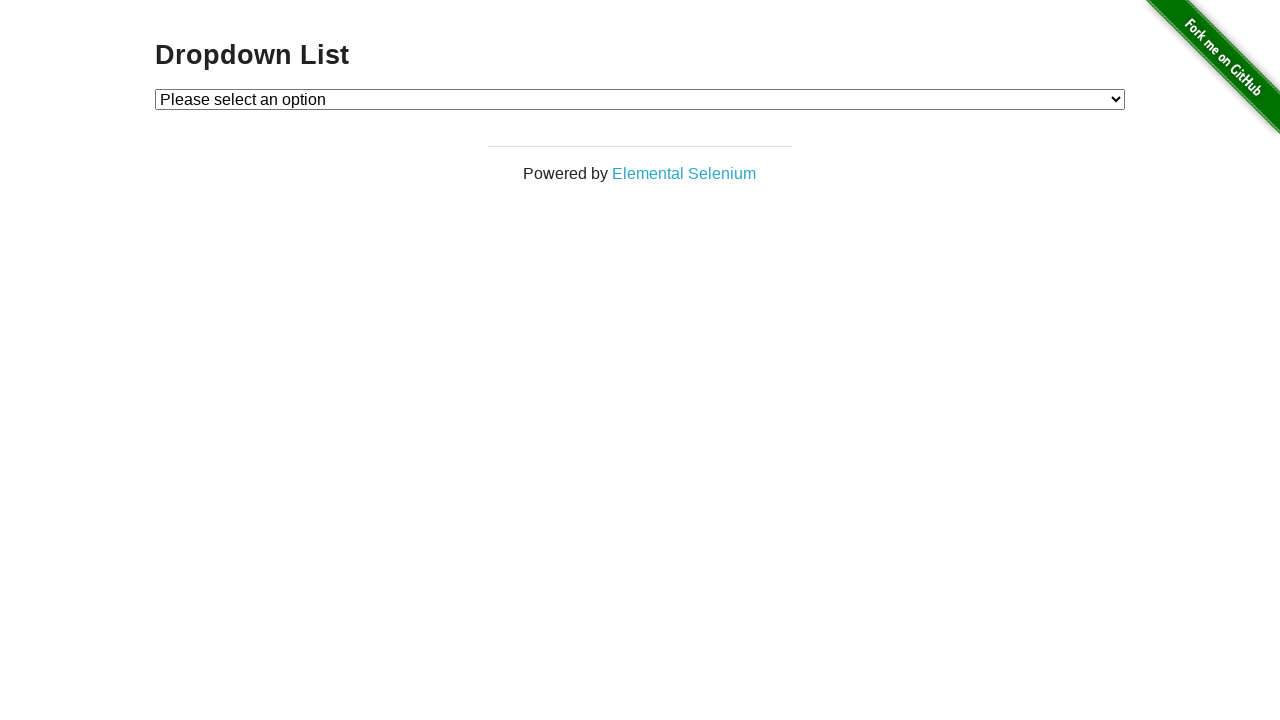

Navigated to dropdown selection page
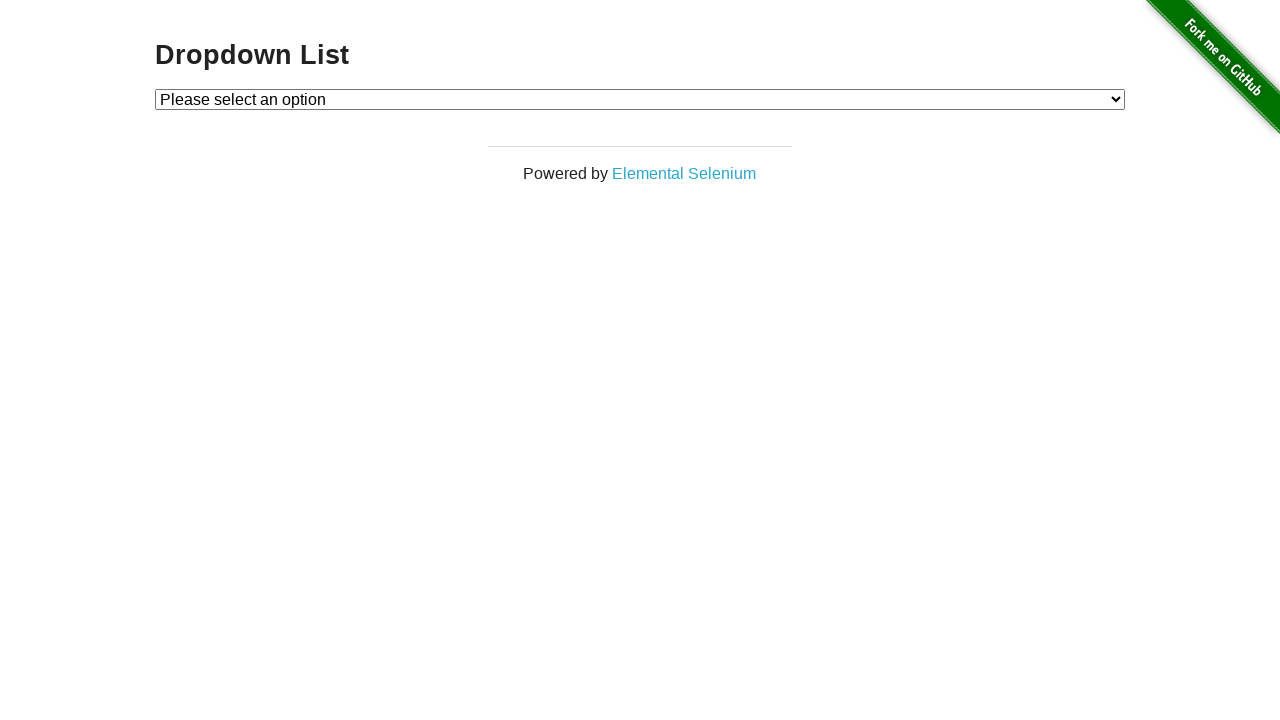

Selected option with value '1' from dropdown on #dropdown
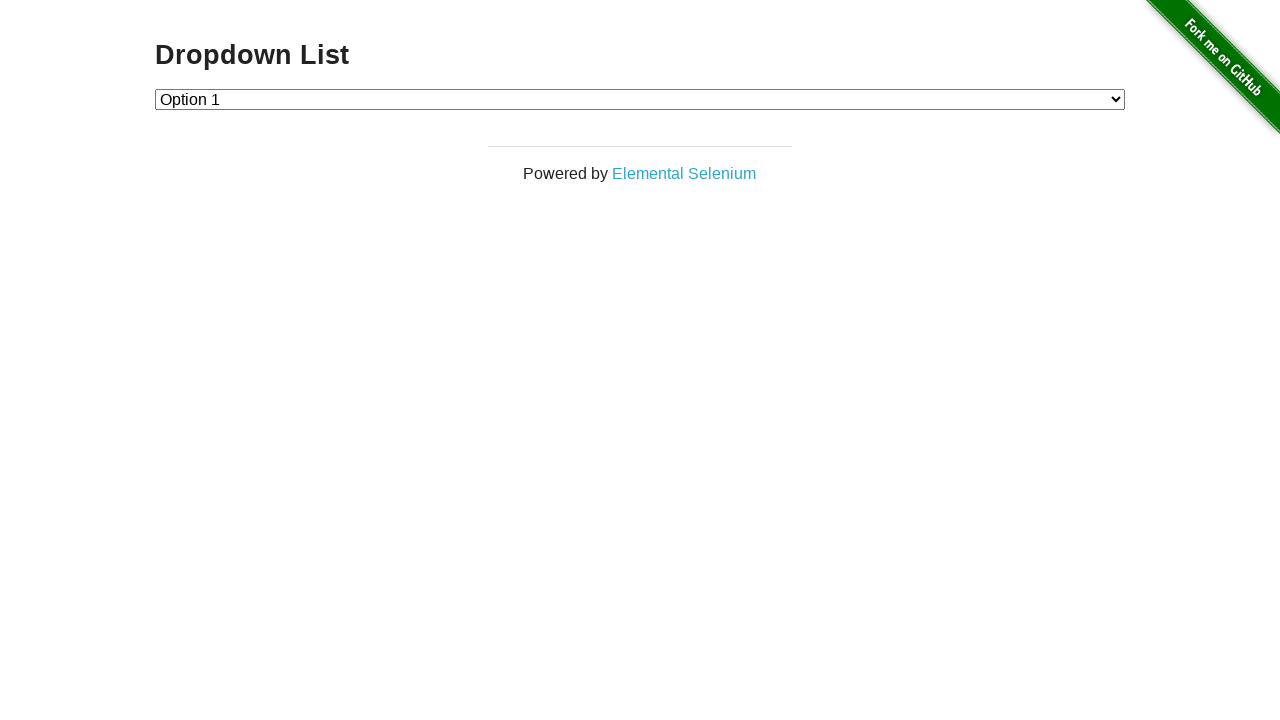

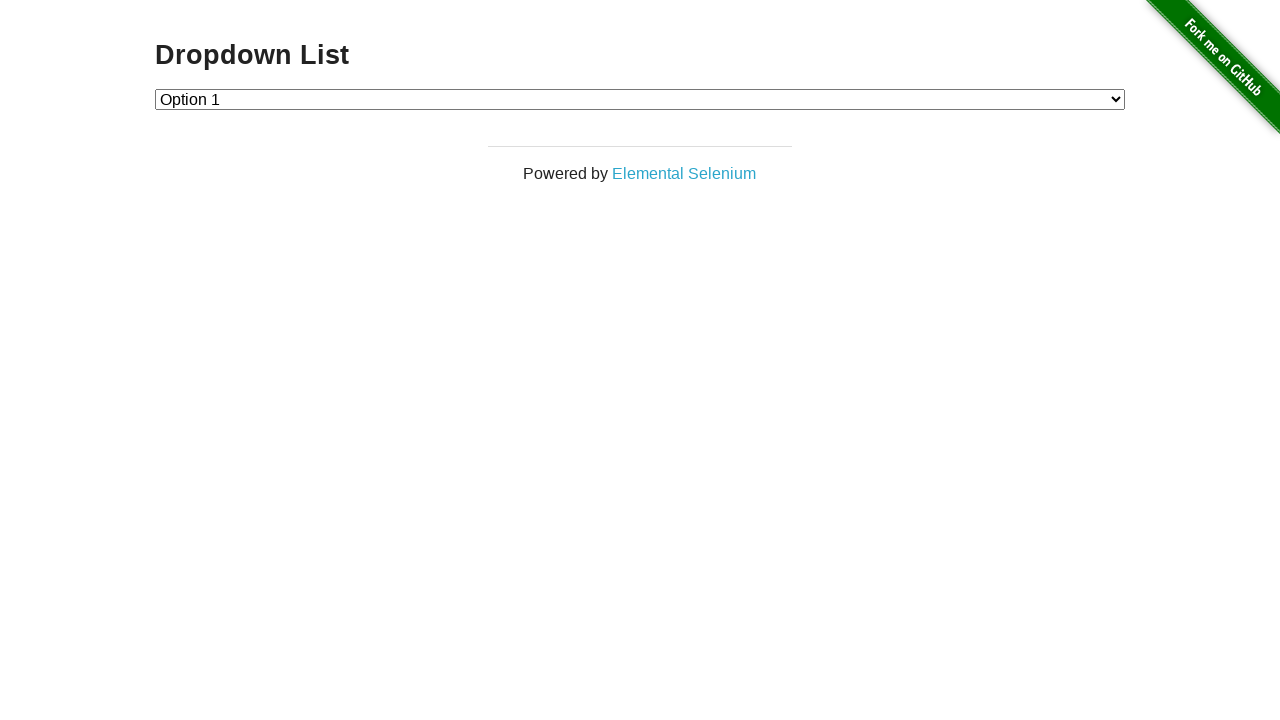